Tests Content Switcher component by clicking through 12 "Default button" elements in sequence to verify click interactions work correctly.

Starting URL: https://magstrong07.github.io/admiral-react-test/#/contentSwitcher

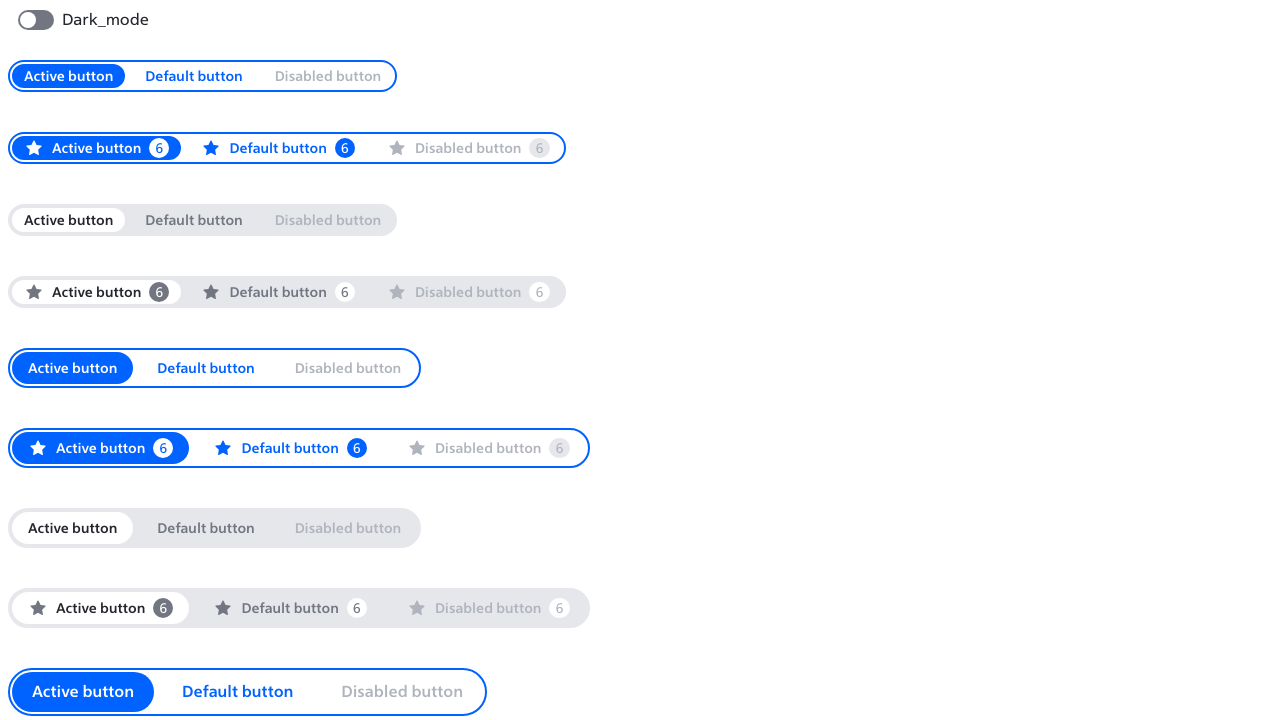

Clicked Default button 0 at (194, 76) on text=Default button >> nth=0
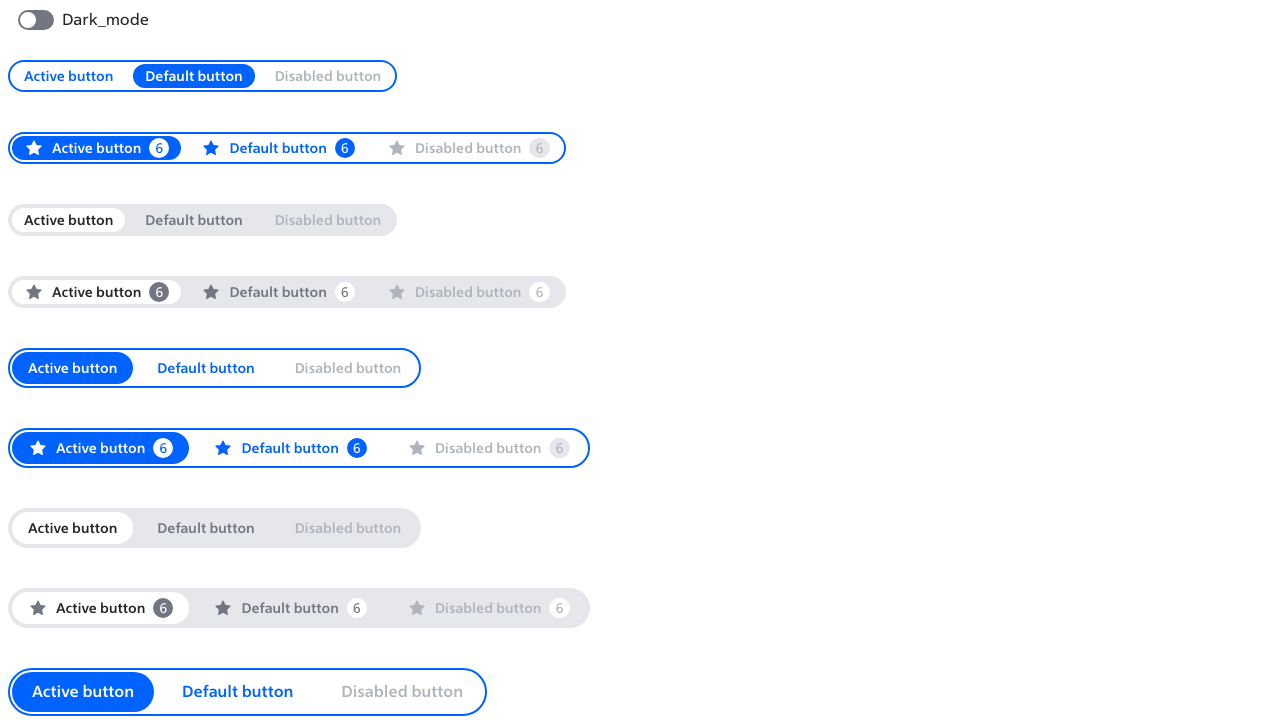

Clicked Default button 1 at (278, 148) on text=Default button >> nth=1
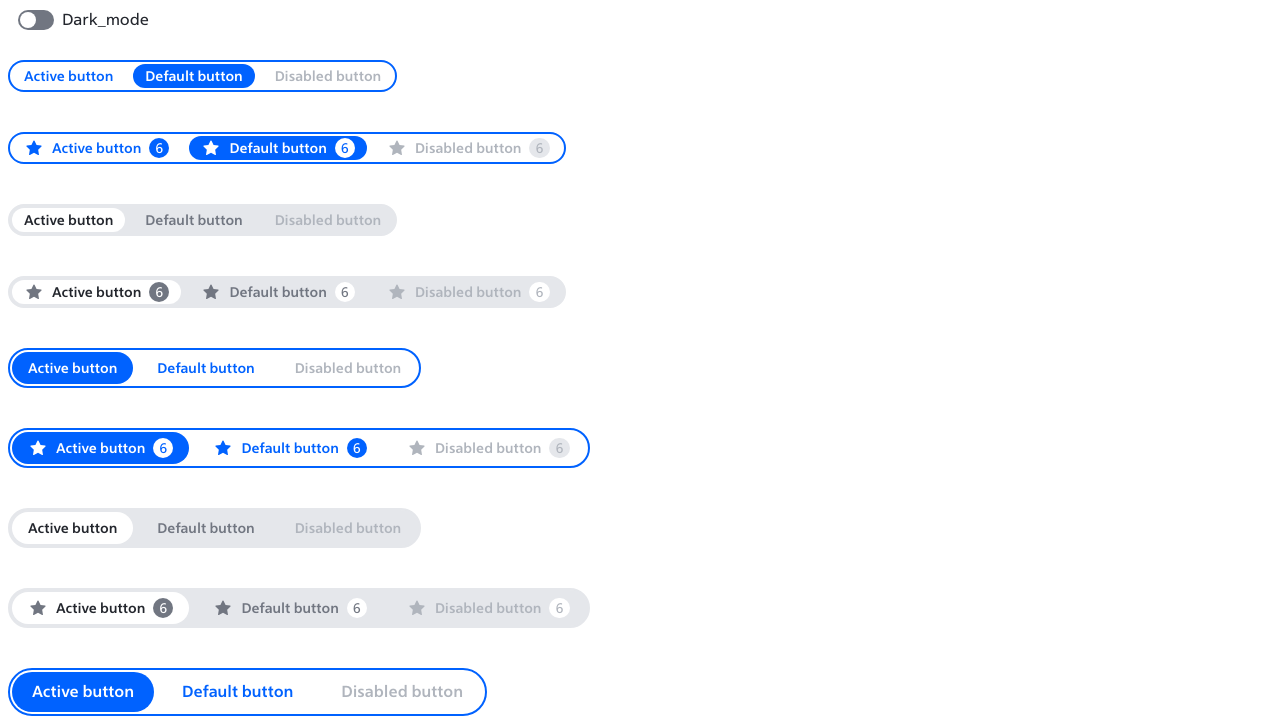

Clicked Default button 2 at (194, 220) on text=Default button >> nth=2
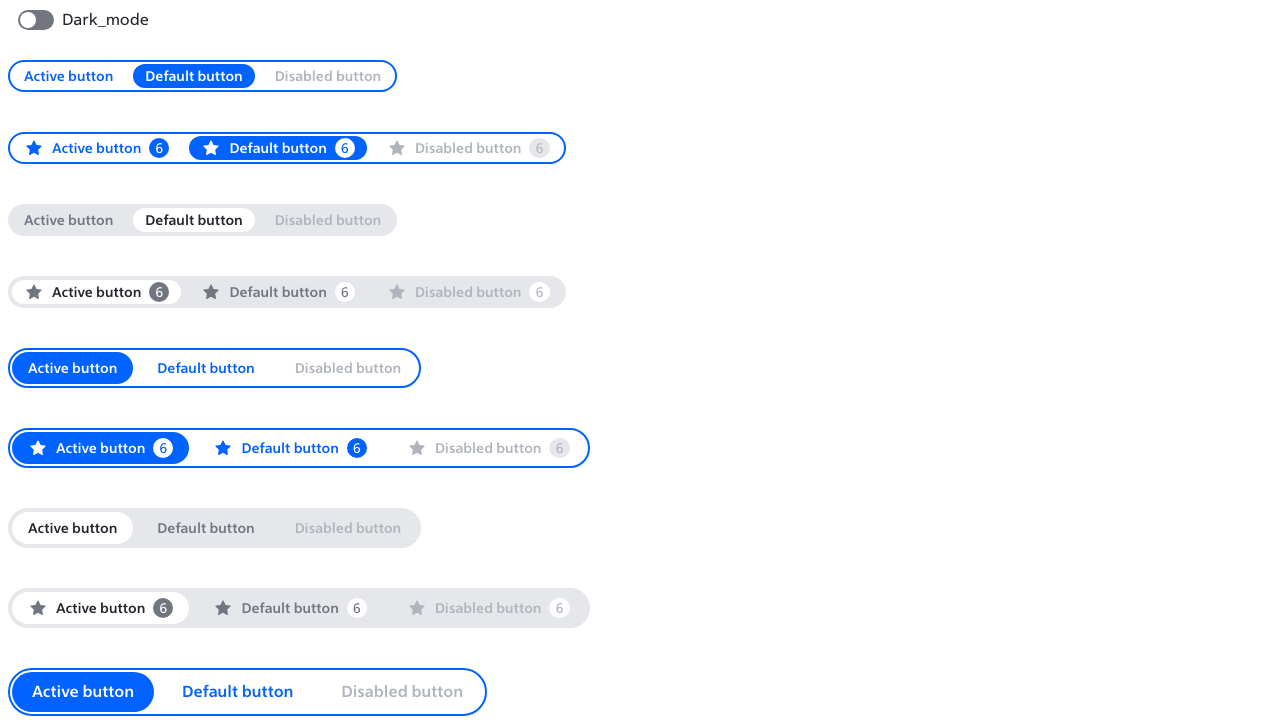

Clicked Default button 3 at (278, 292) on text=Default button >> nth=3
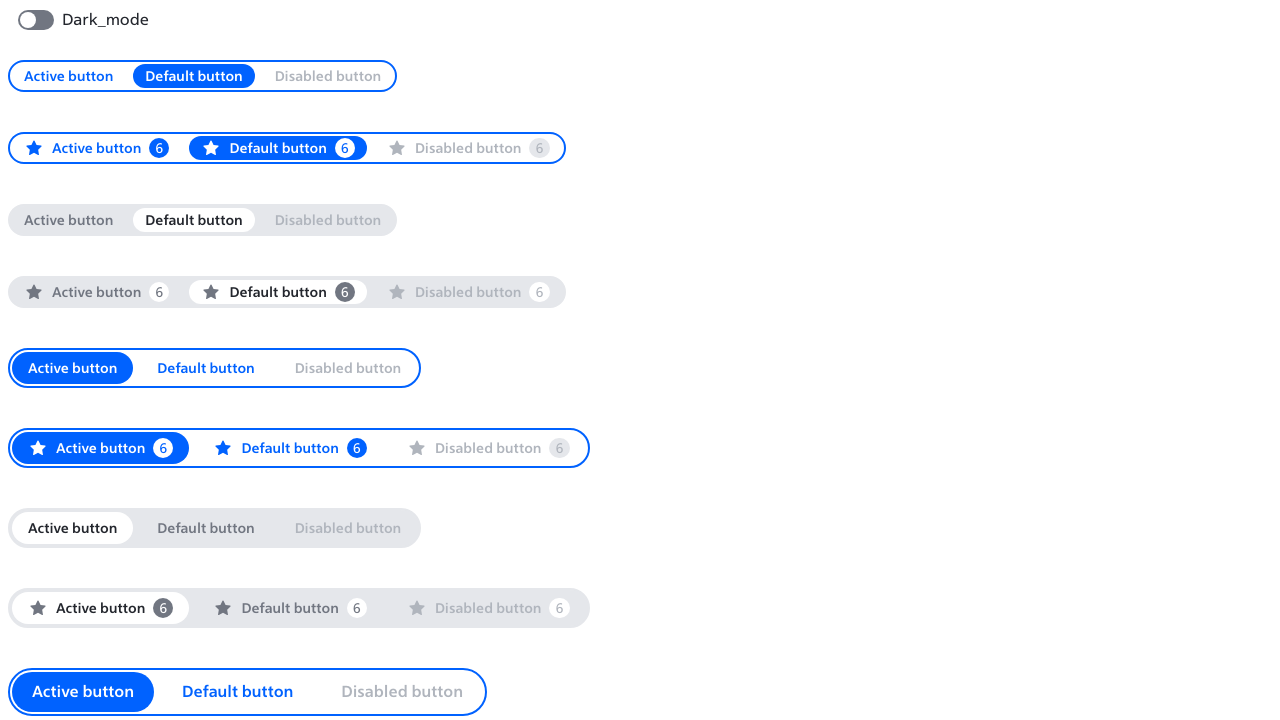

Clicked Default button 4 at (206, 368) on text=Default button >> nth=4
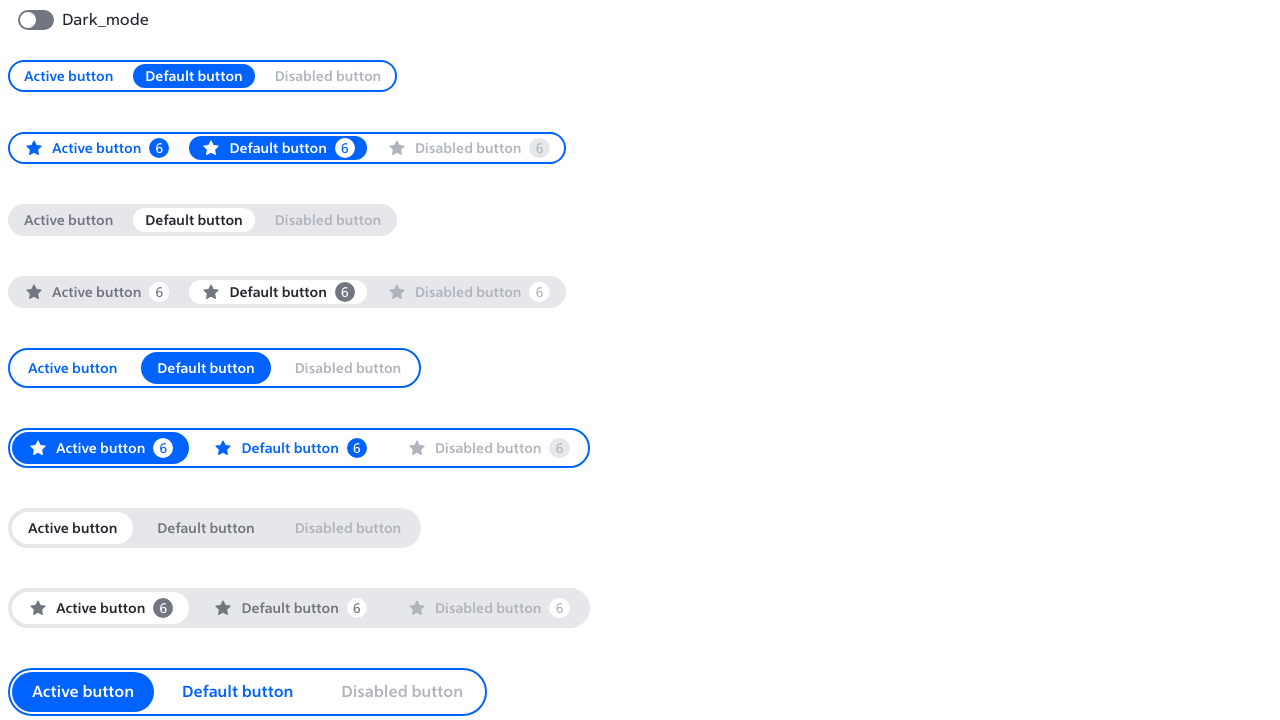

Clicked Default button 5 at (290, 448) on text=Default button >> nth=5
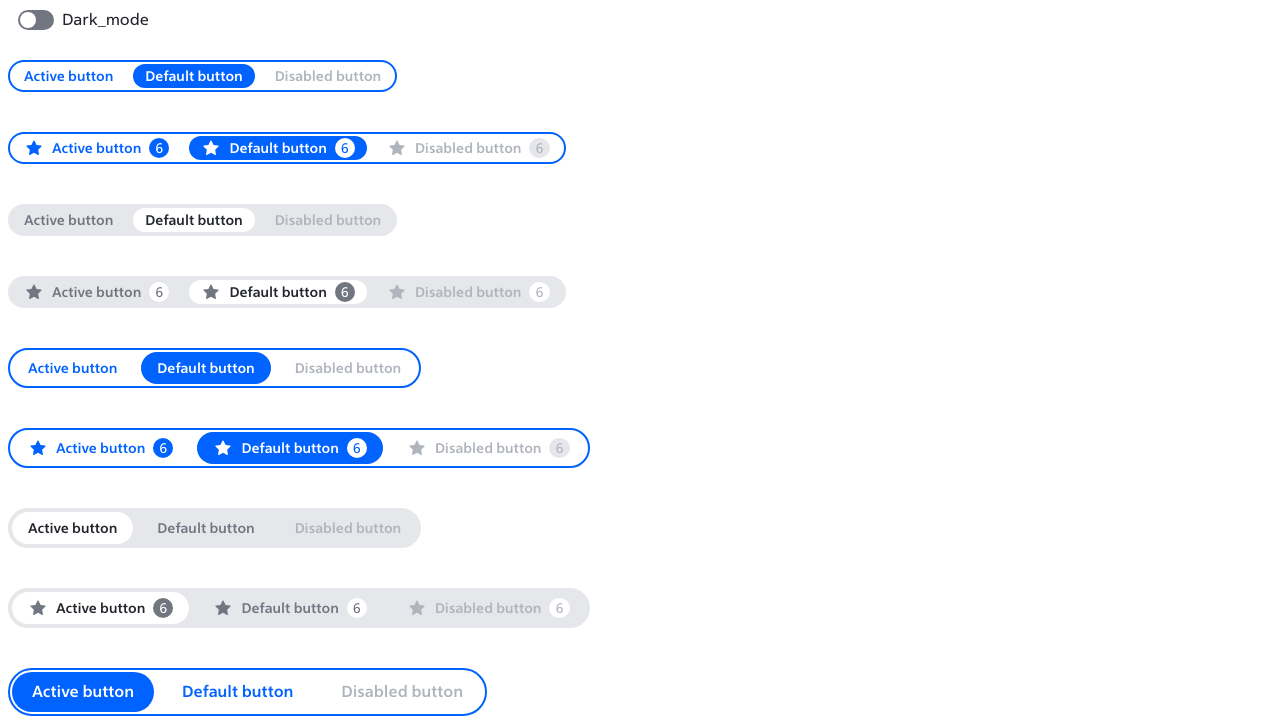

Clicked Default button 6 at (206, 528) on text=Default button >> nth=6
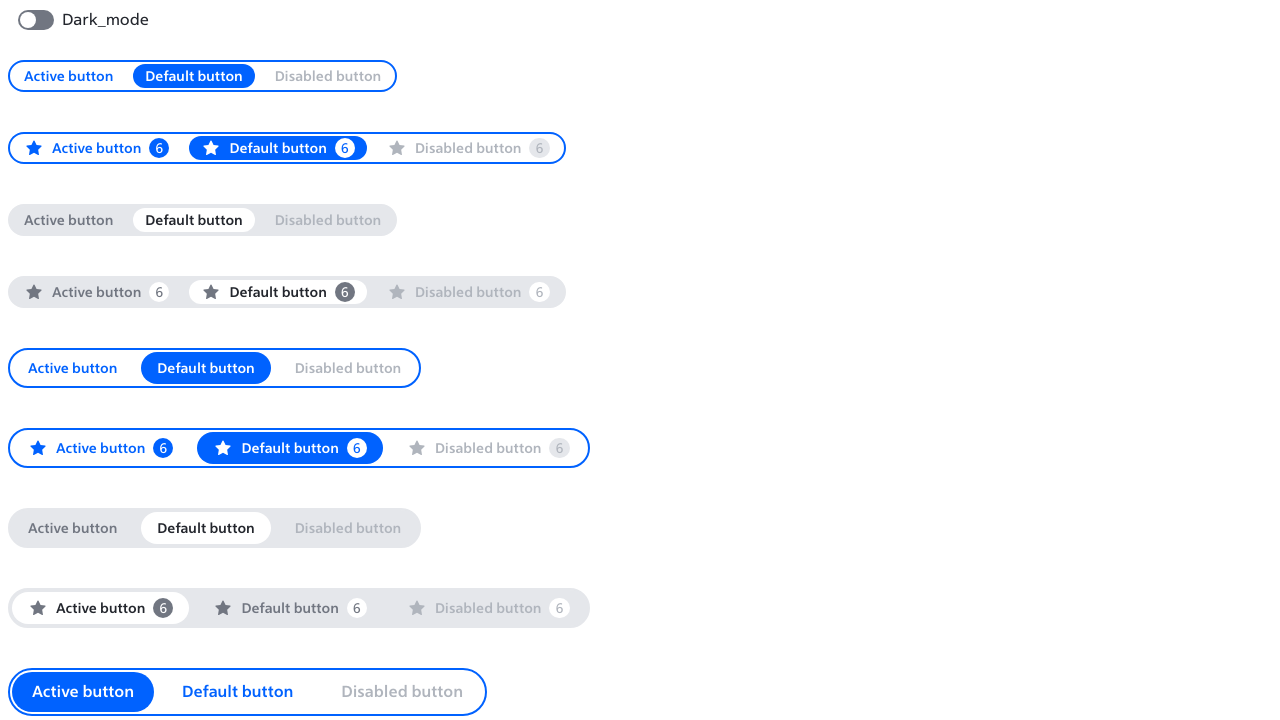

Clicked Default button 7 at (290, 608) on text=Default button >> nth=7
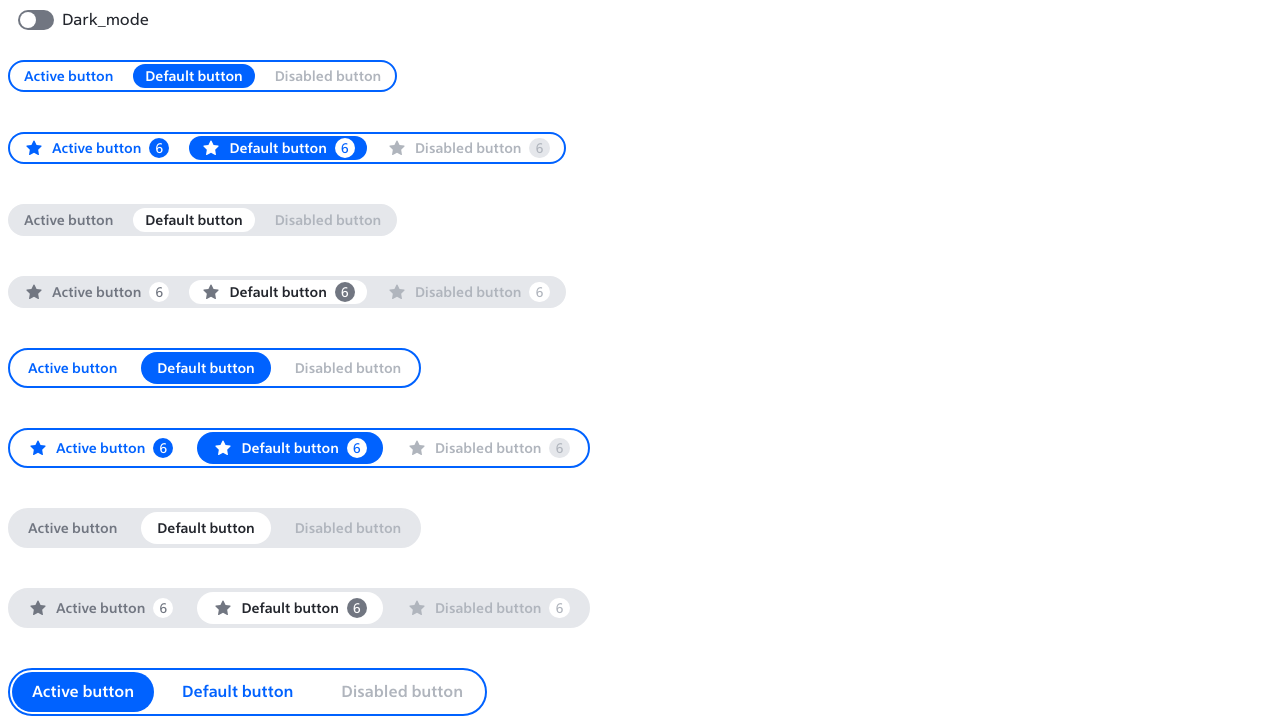

Clicked Default button 8 at (238, 692) on text=Default button >> nth=8
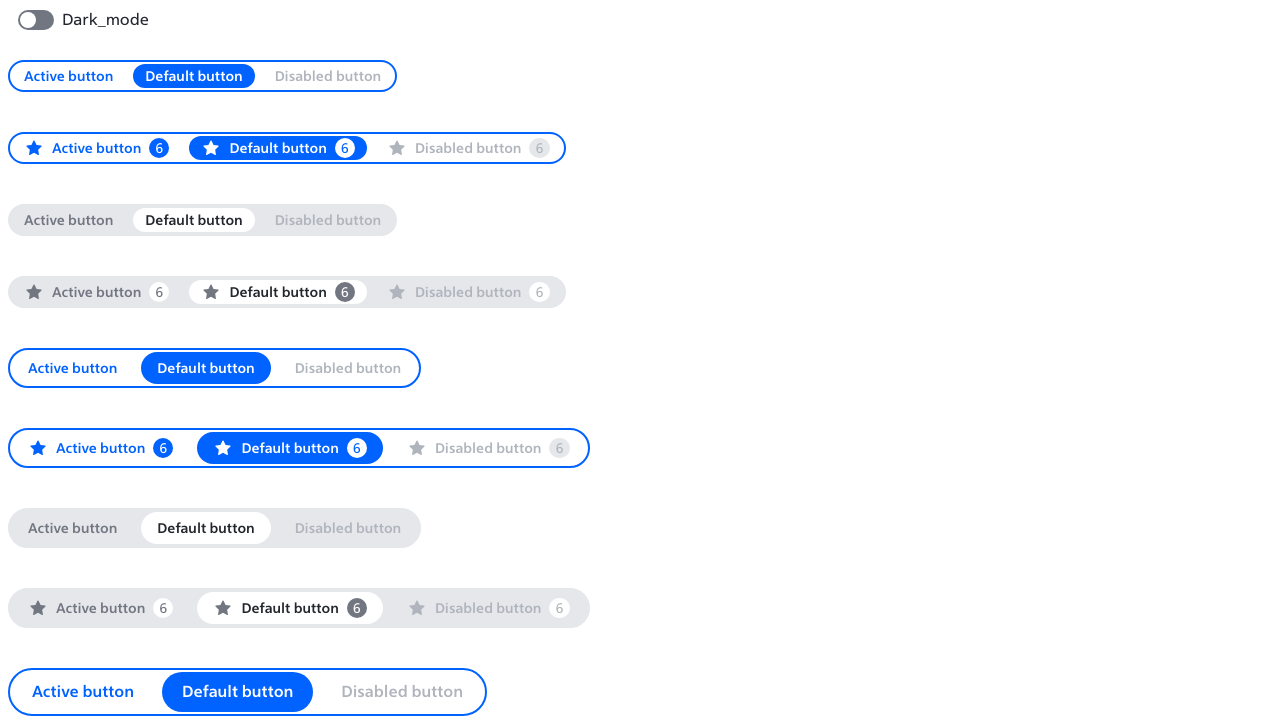

Clicked Default button 9 at (322, 472) on text=Default button >> nth=9
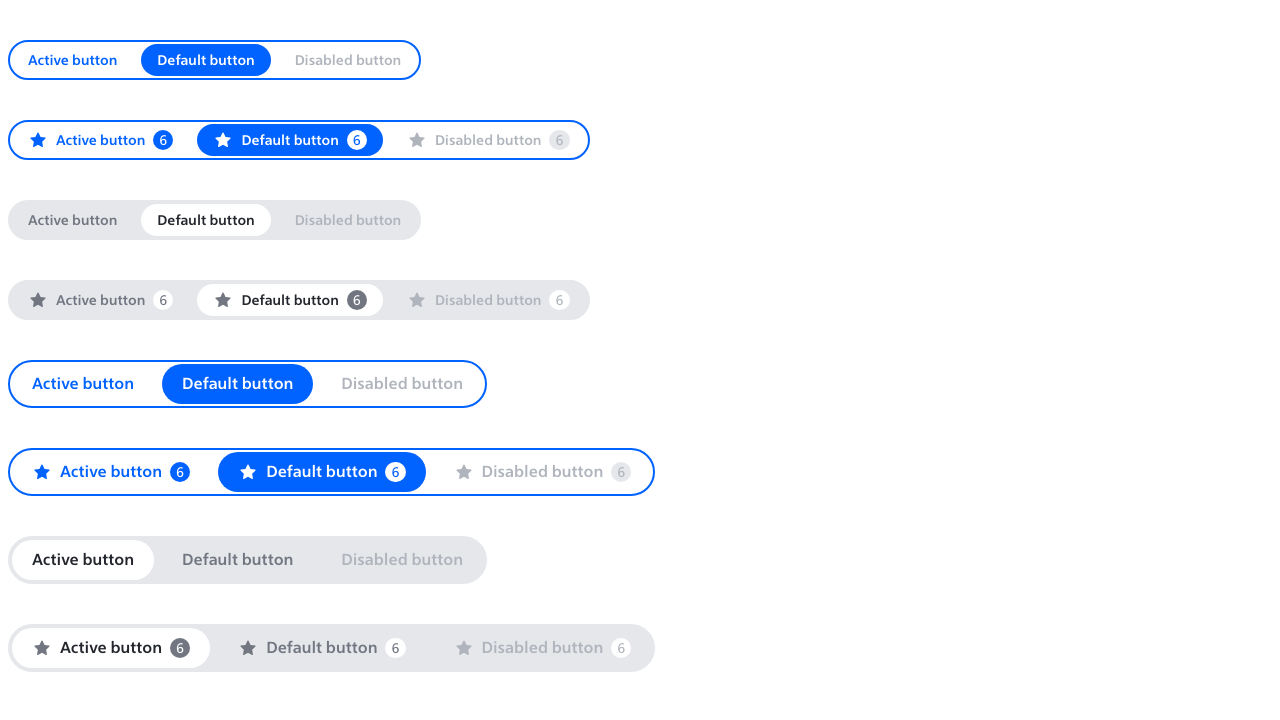

Clicked Default button 10 at (238, 560) on text=Default button >> nth=10
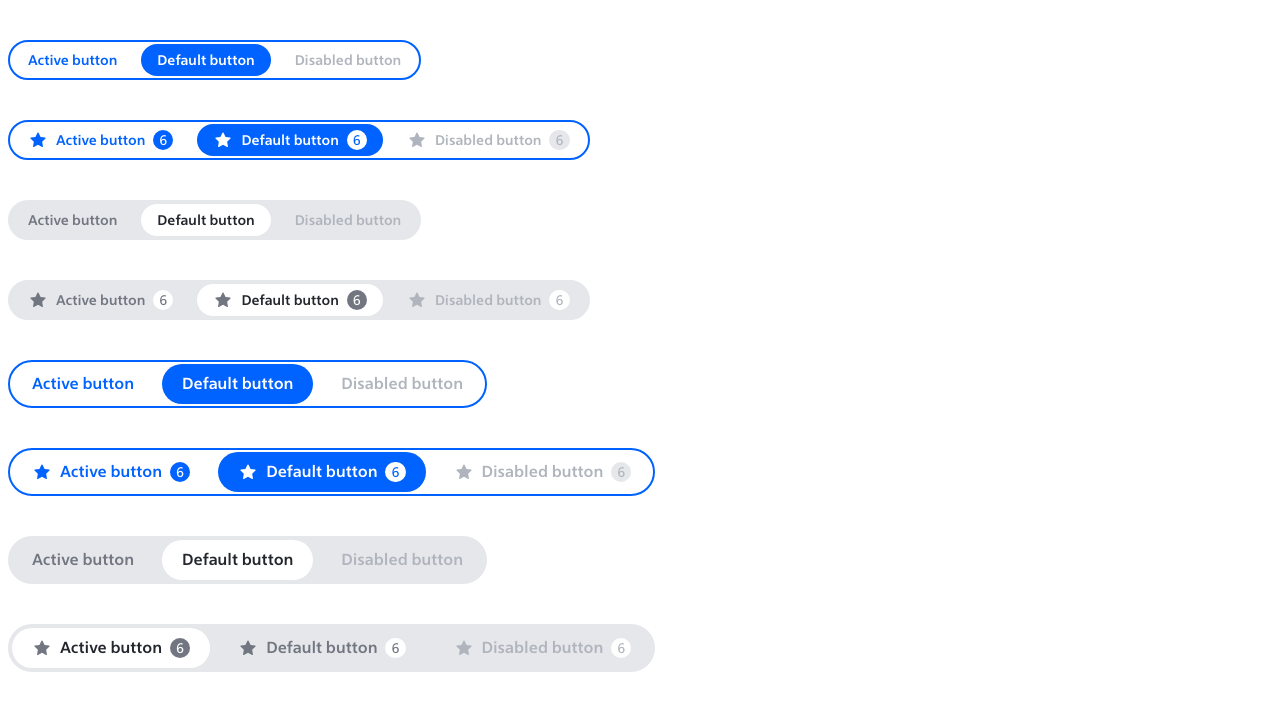

Clicked Default button 11 at (322, 648) on text=Default button >> nth=11
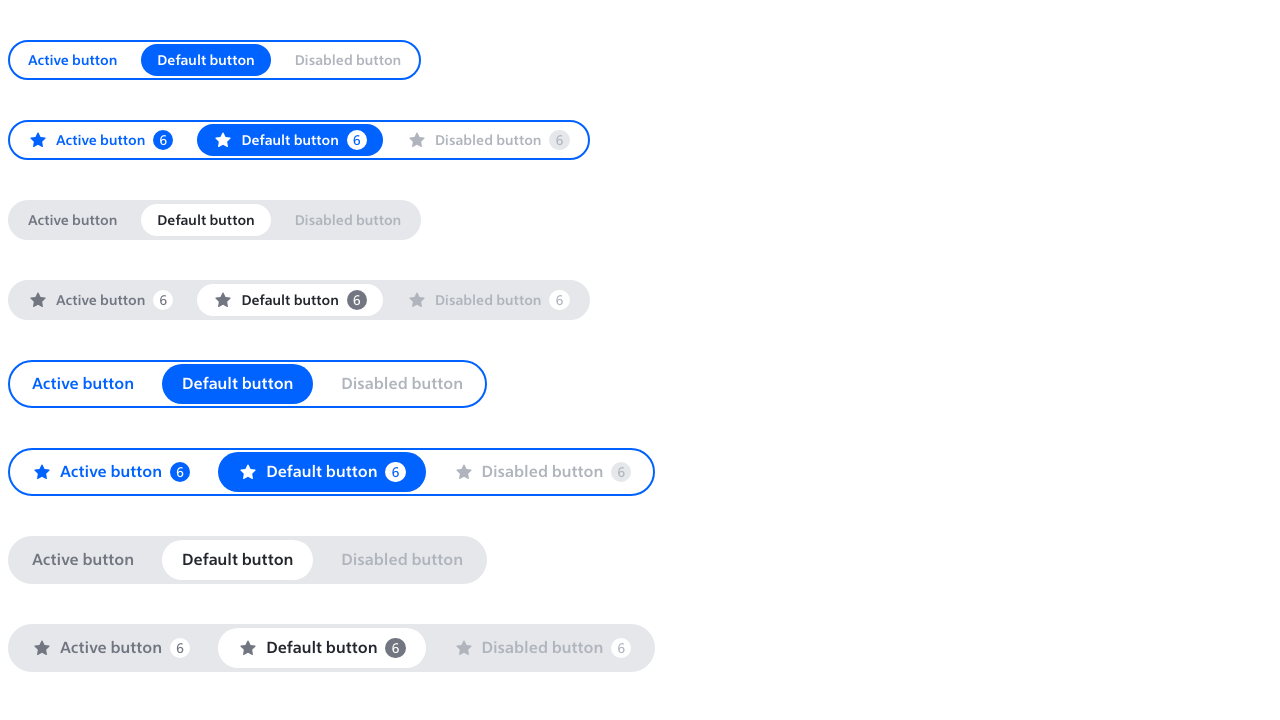

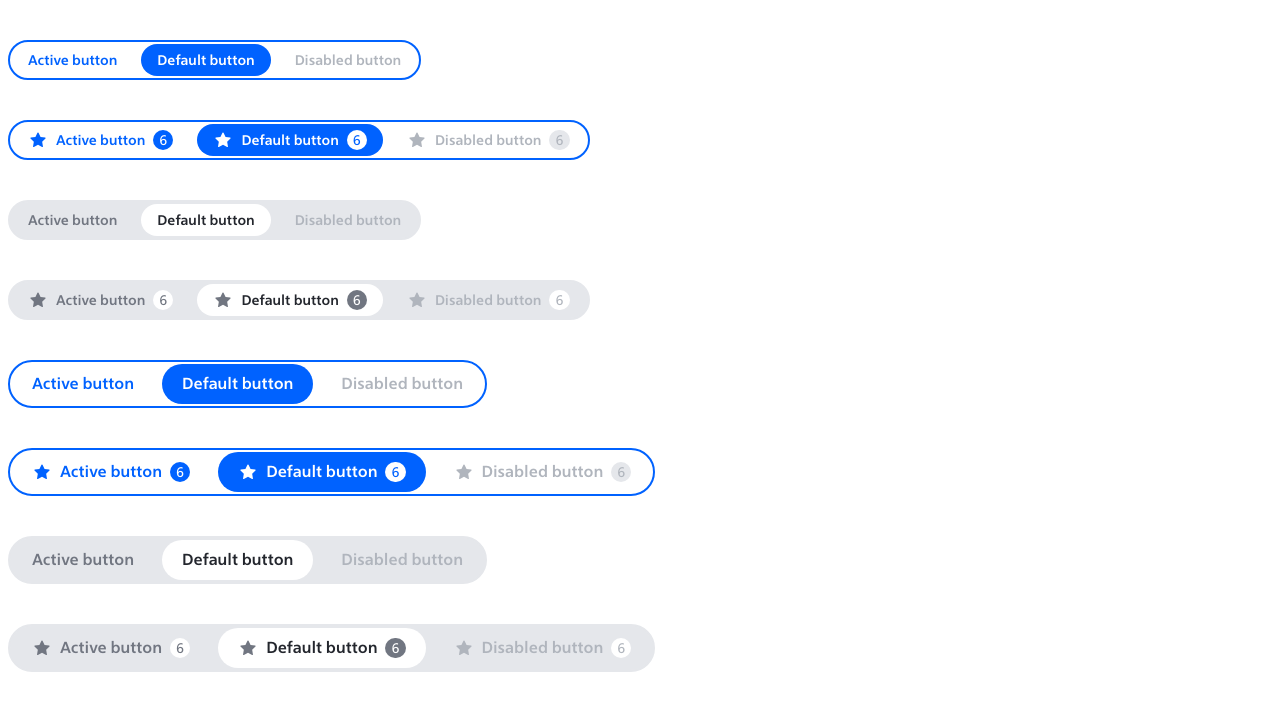